Navigates to "Batik" section, selects the first painting, adds it to favorites, then navigates to favorites section and opens the saved painting.

Starting URL: https://artnow.ru

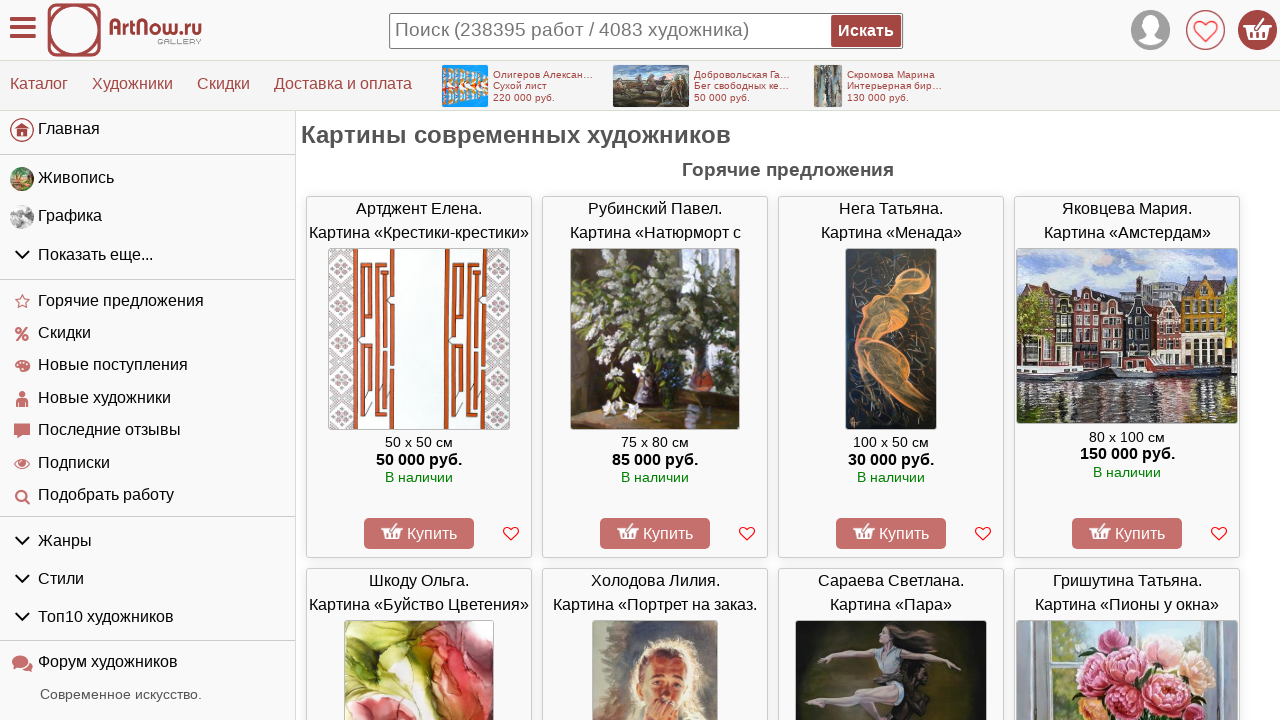

Opened art categories drop-down list at (148, 255) on #left_container > div > ul:nth-child(2) > li.menu-group.gids > div
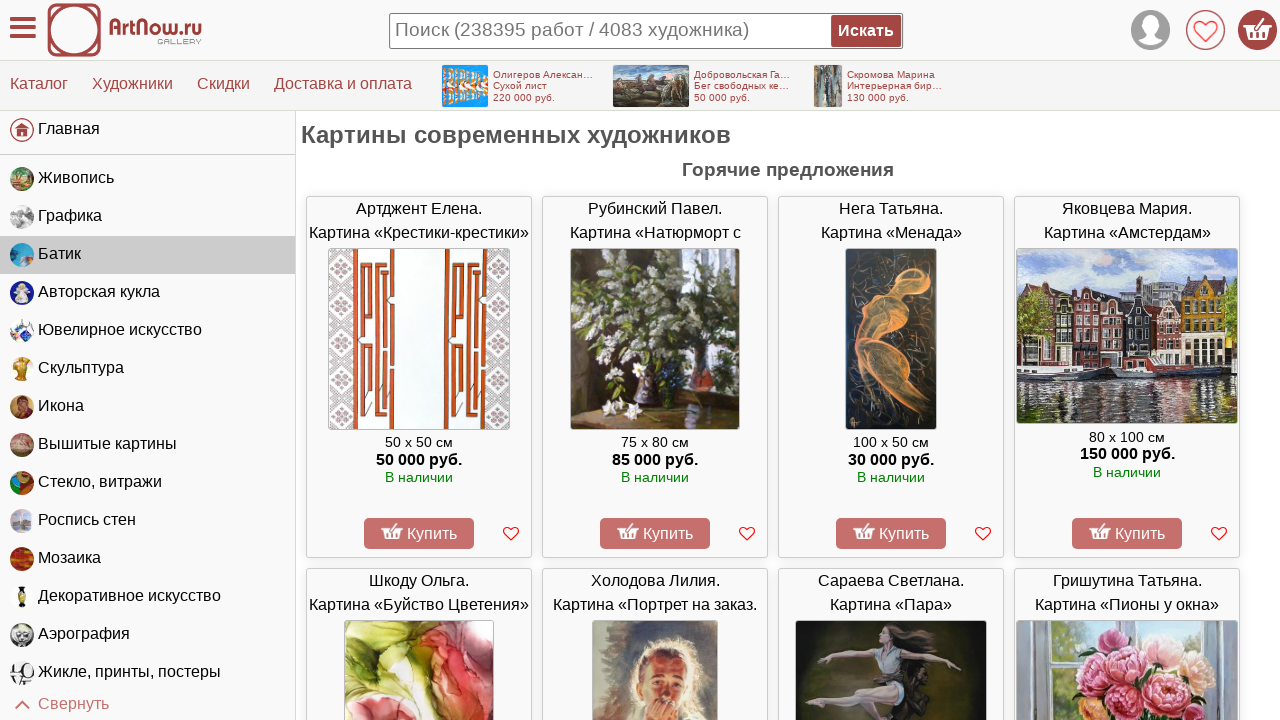

Clicked on Batik section at (148, 255) on #left_container > div > ul:nth-child(2) > li:nth-child(3) > a
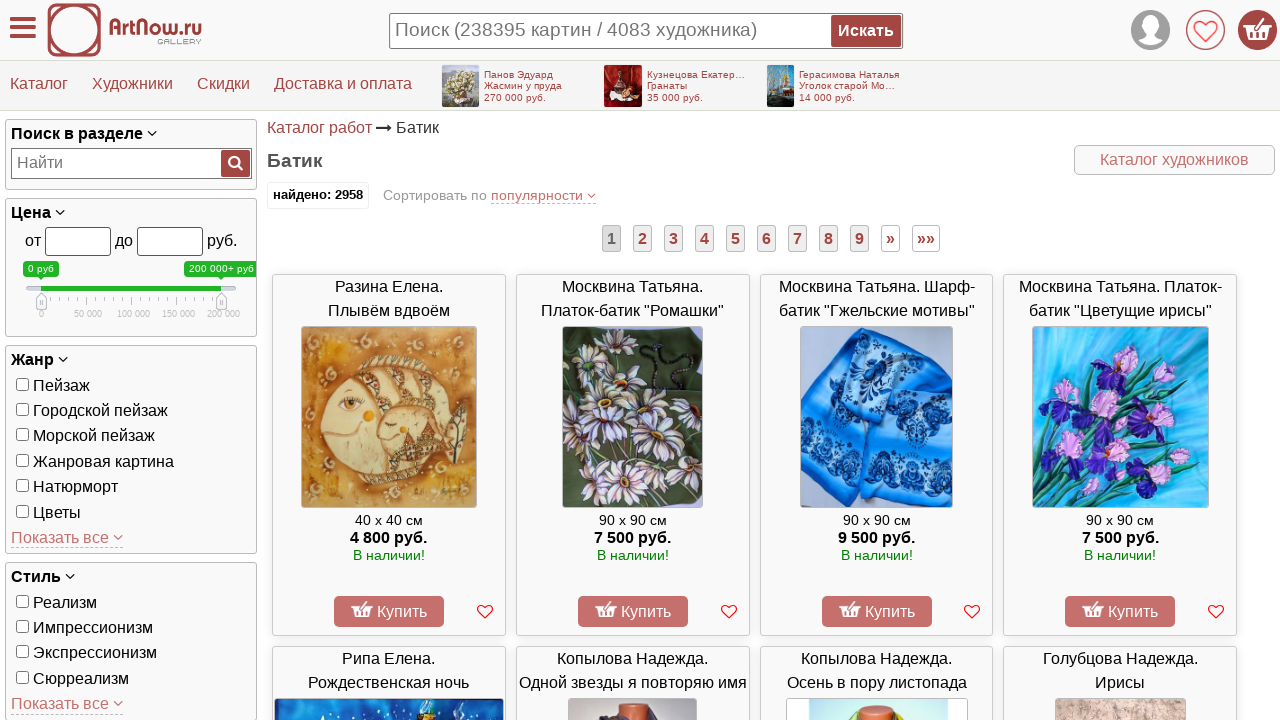

Waited for paintings to load in Batik section
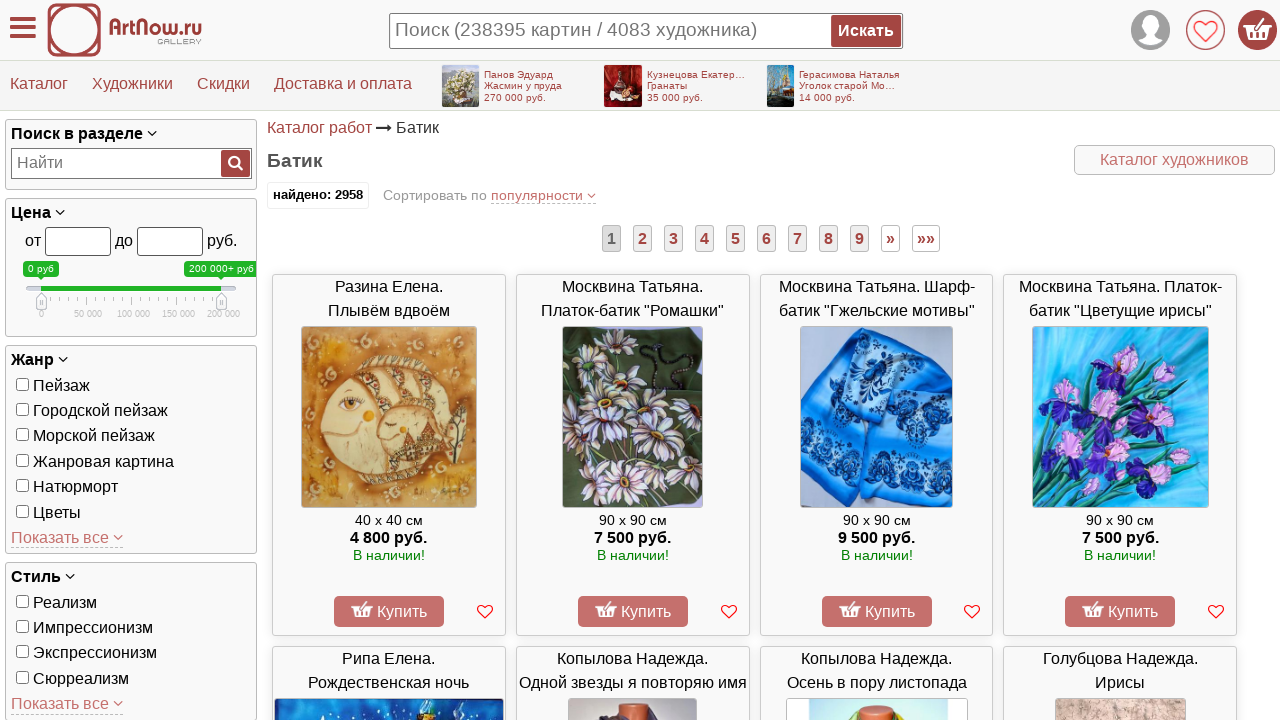

Selected the first painting at (389, 300) on #sa_container > div:nth-child(3) > a:nth-child(1) > div
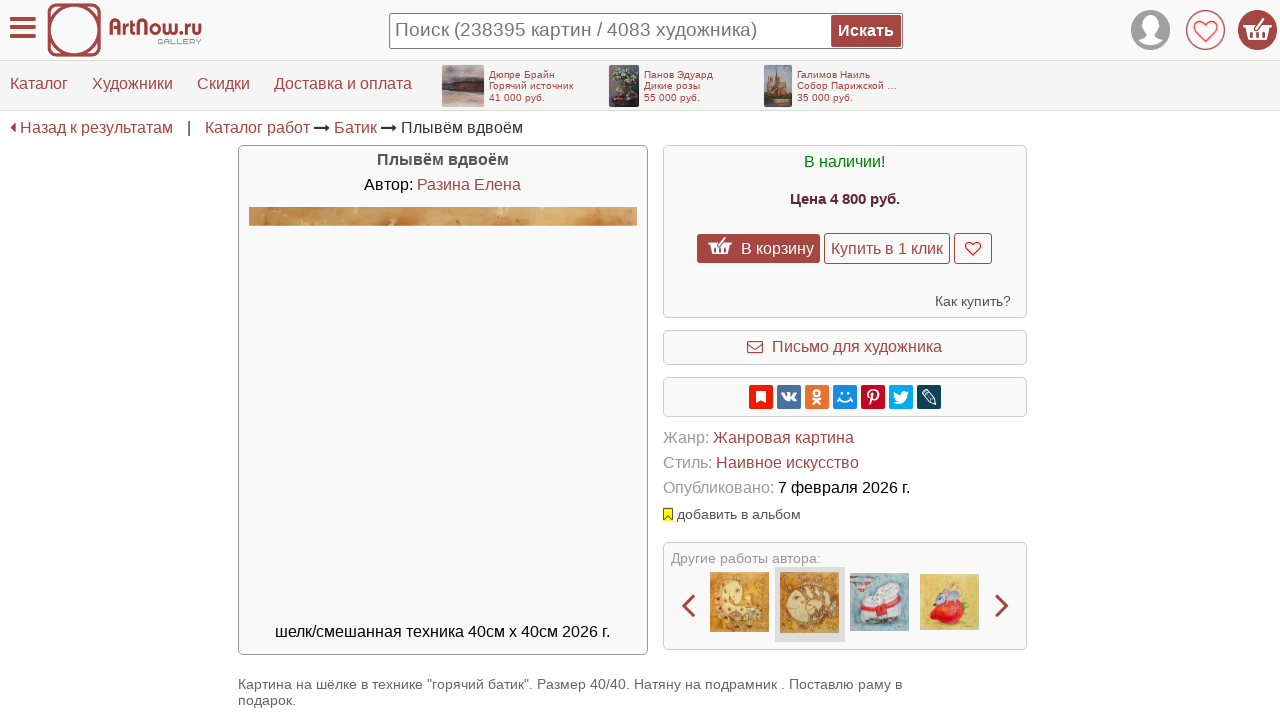

Painting details page loaded
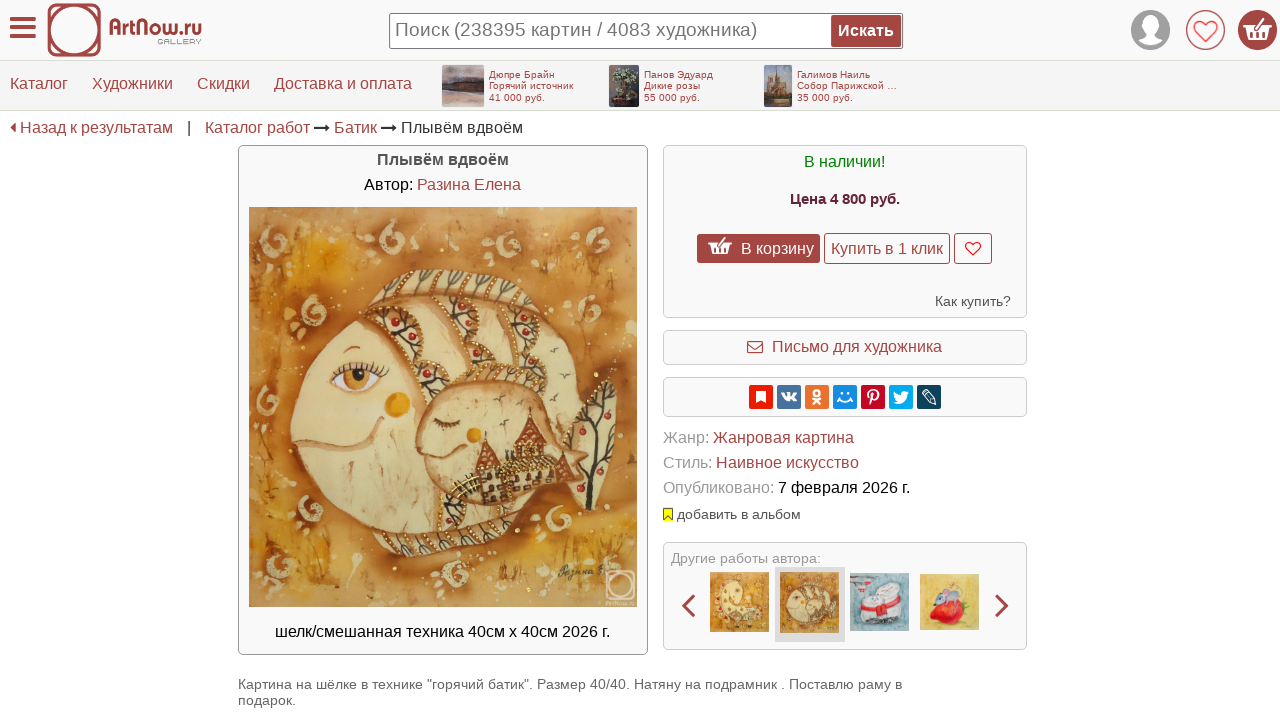

Clicked heart icon to add painting to favorites at (973, 248) on #main_container > div:nth-child(3) > div.infocontainer > div.sale-span > span
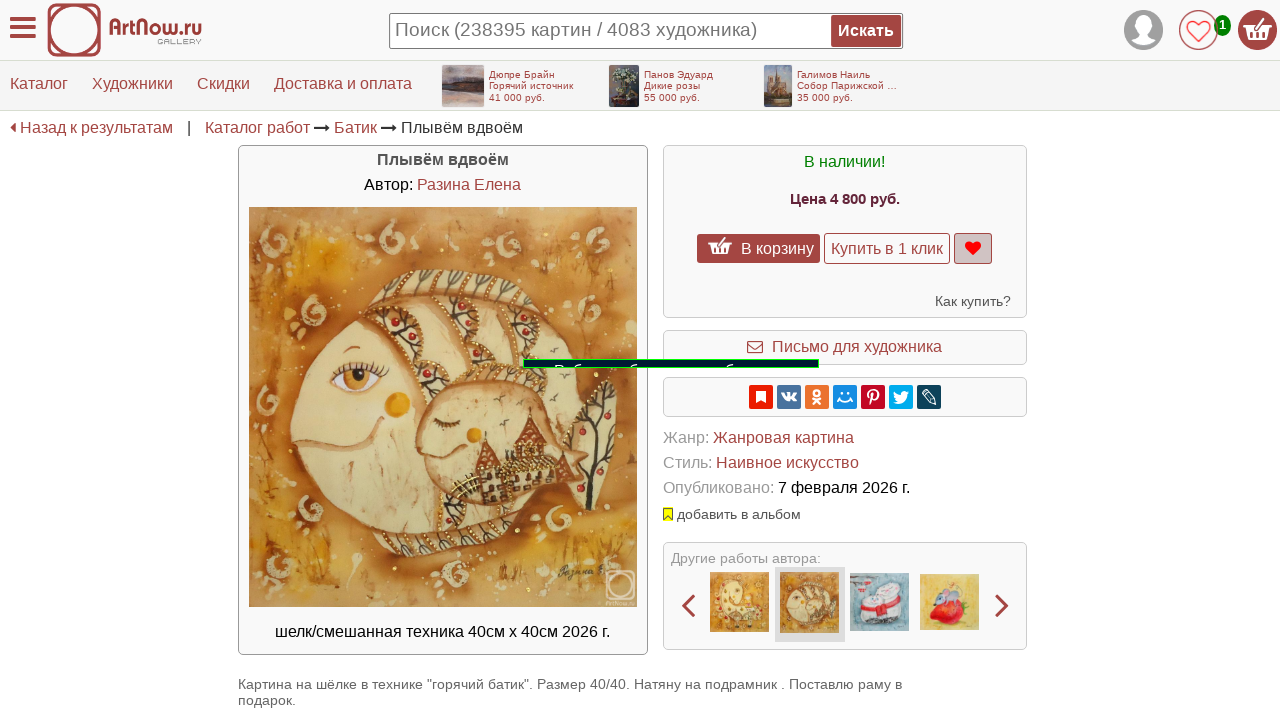

Navigated to favorites section at (1199, 30) on body > div.topheader > span.fvtico > img
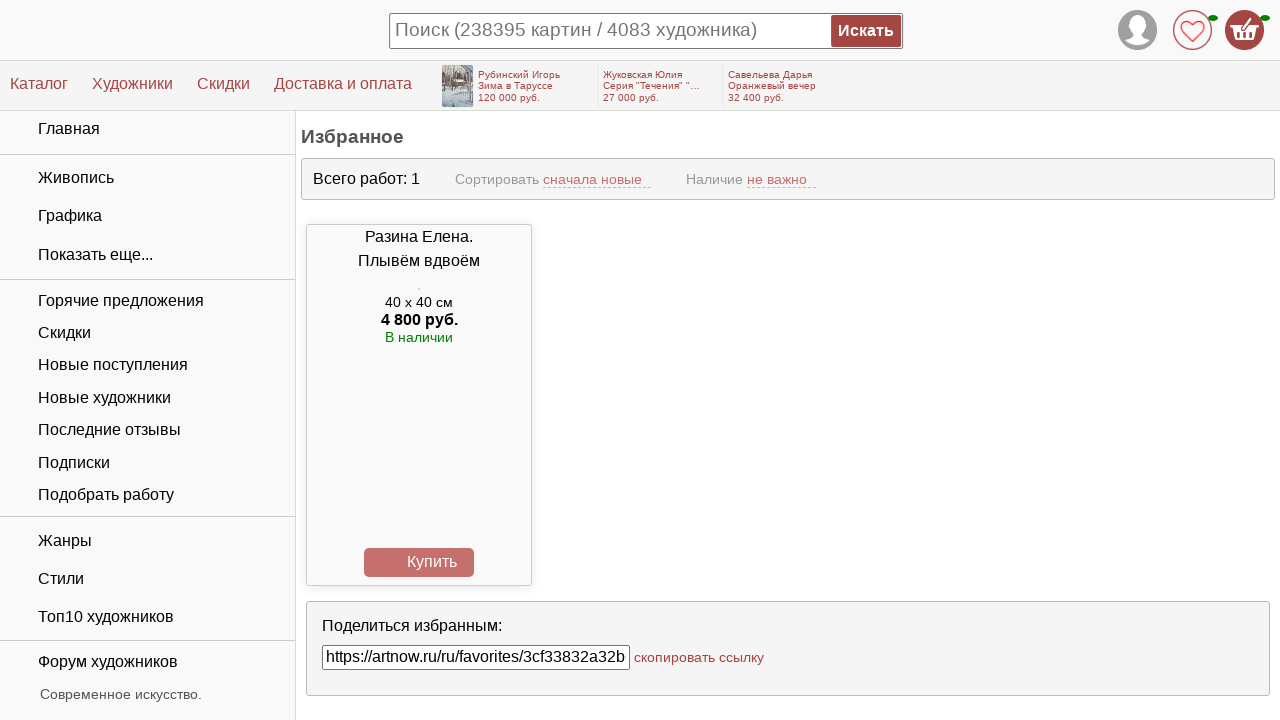

Favorites page loaded with saved paintings
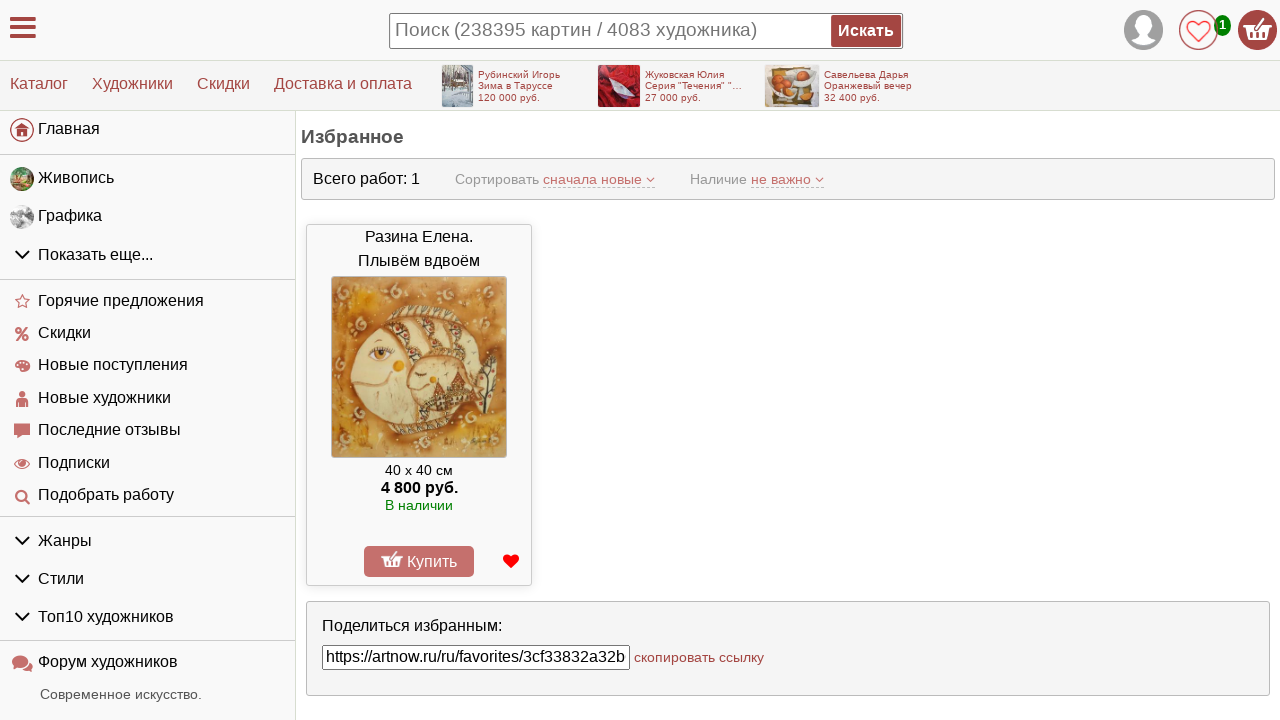

Opened the saved painting from favorites at (419, 250) on #sa_container > div.post > a:nth-child(1) > div
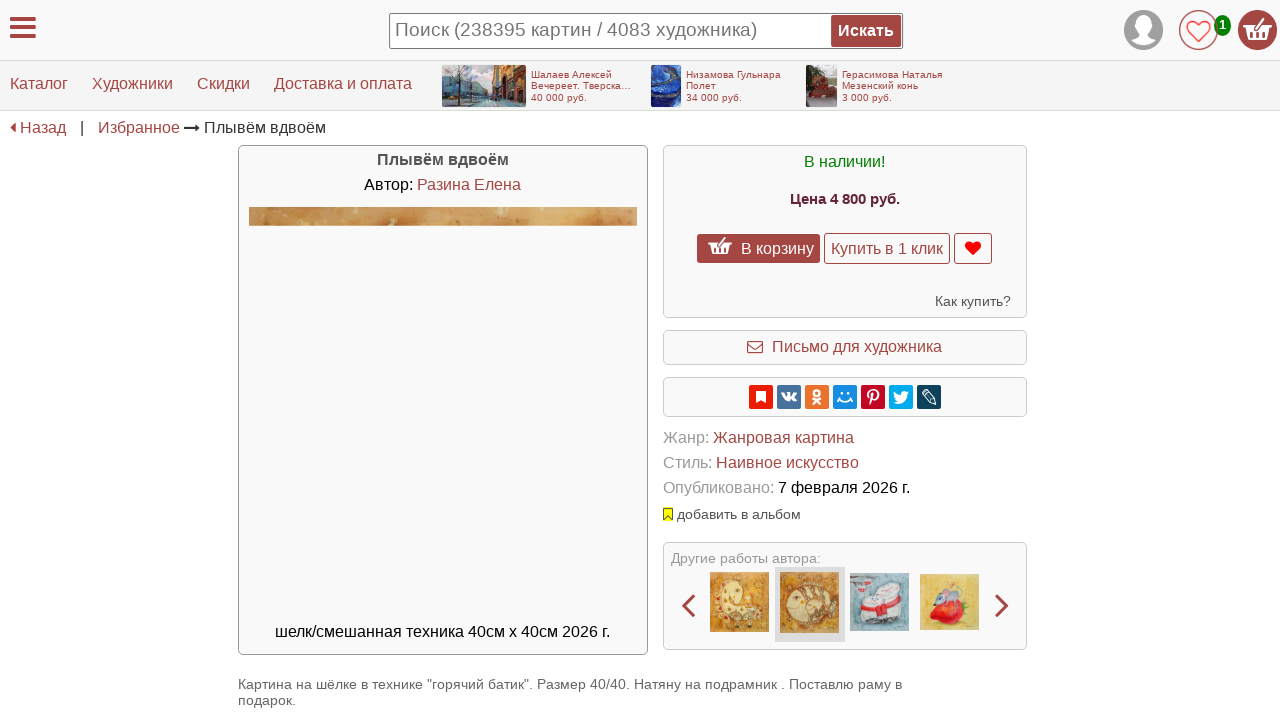

Painting details page fully loaded
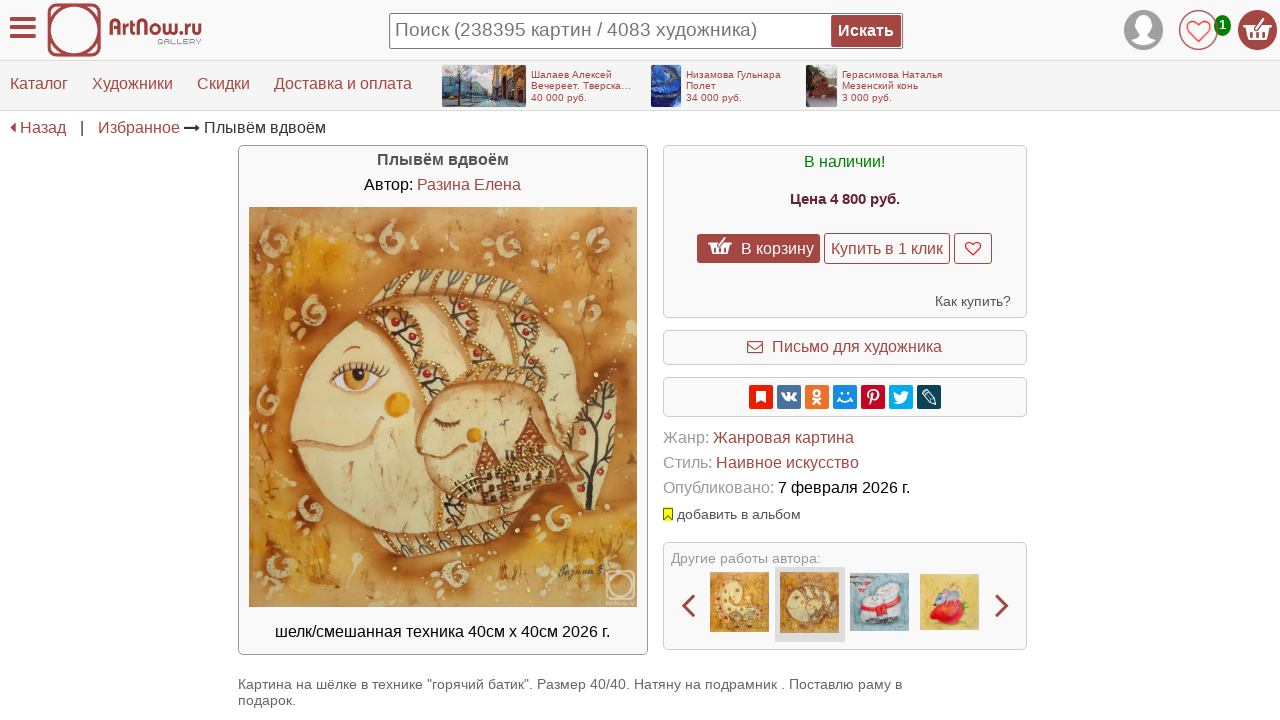

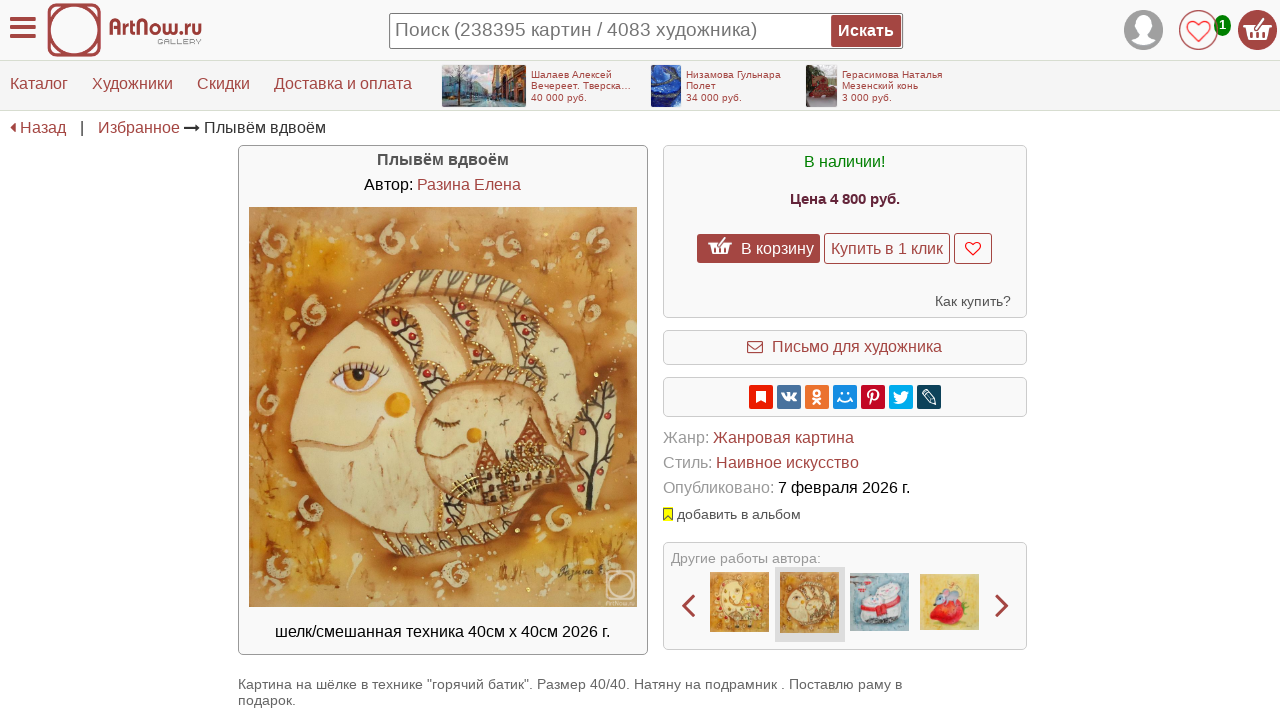